Tests navigation to the Hubs section and clicks on the "Suggest a hub" option

Starting URL: https://www.habr.com/

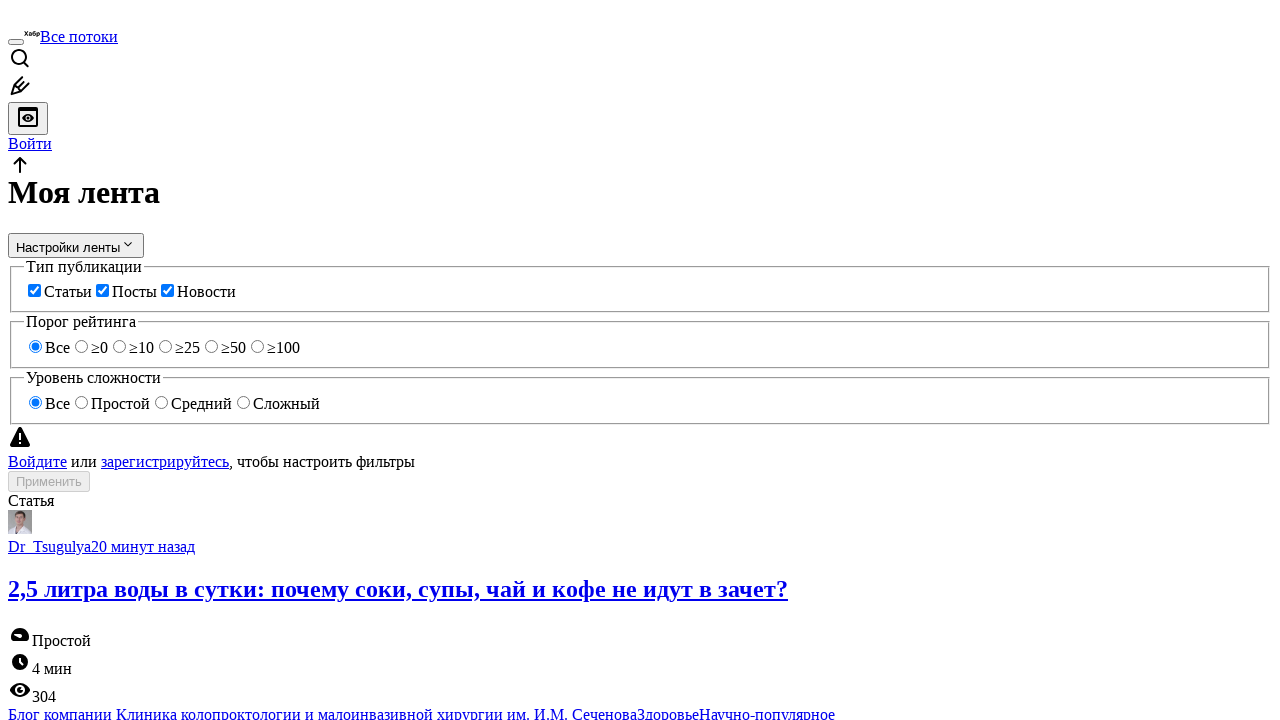

Clicked on 'Хабы' (Hubs) link at (67, 360) on text='Хабы'
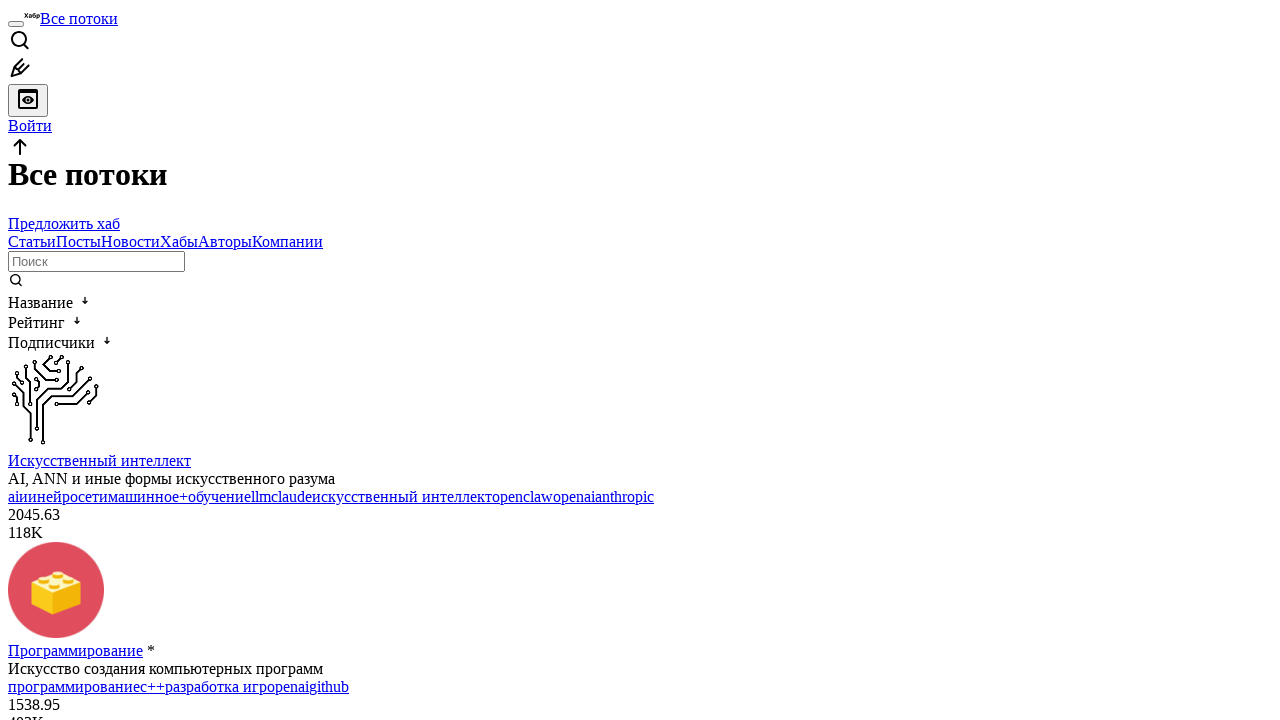

Waited for 'Предложить хаб' (Suggest a hub) link to appear
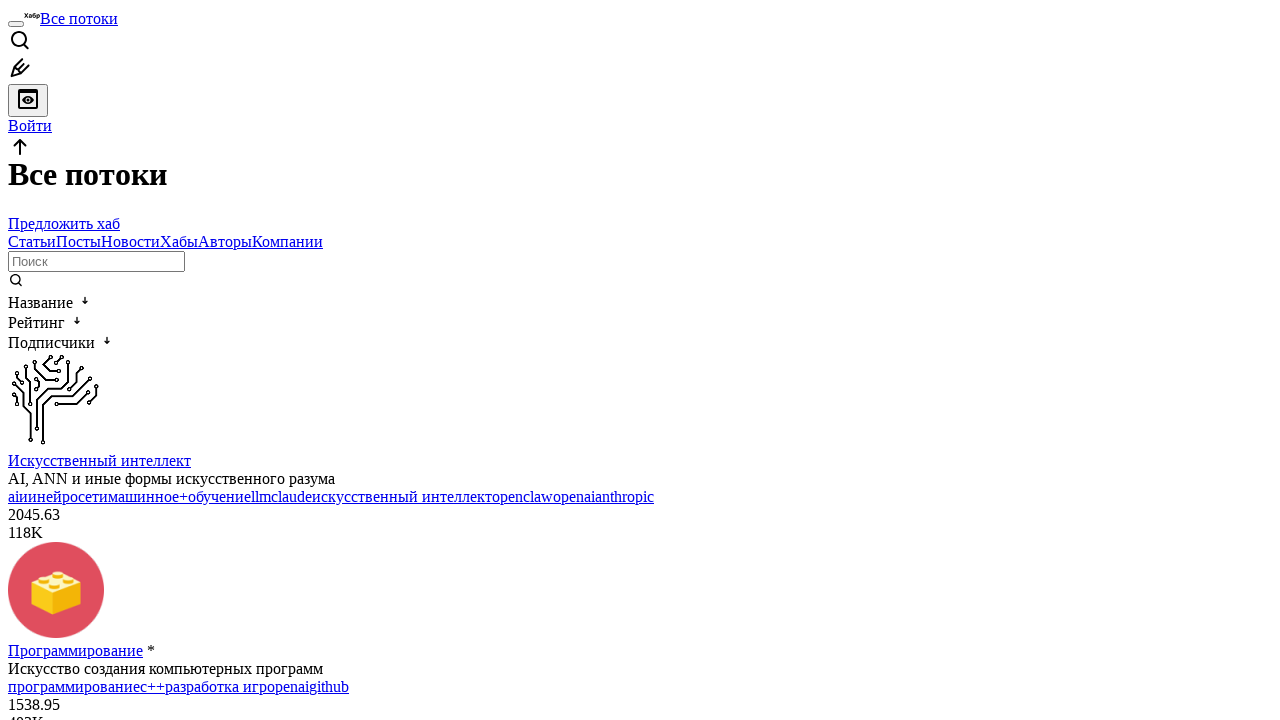

Clicked on 'Предложить хаб' (Suggest a hub) link at (64, 223) on text='Предложить хаб'
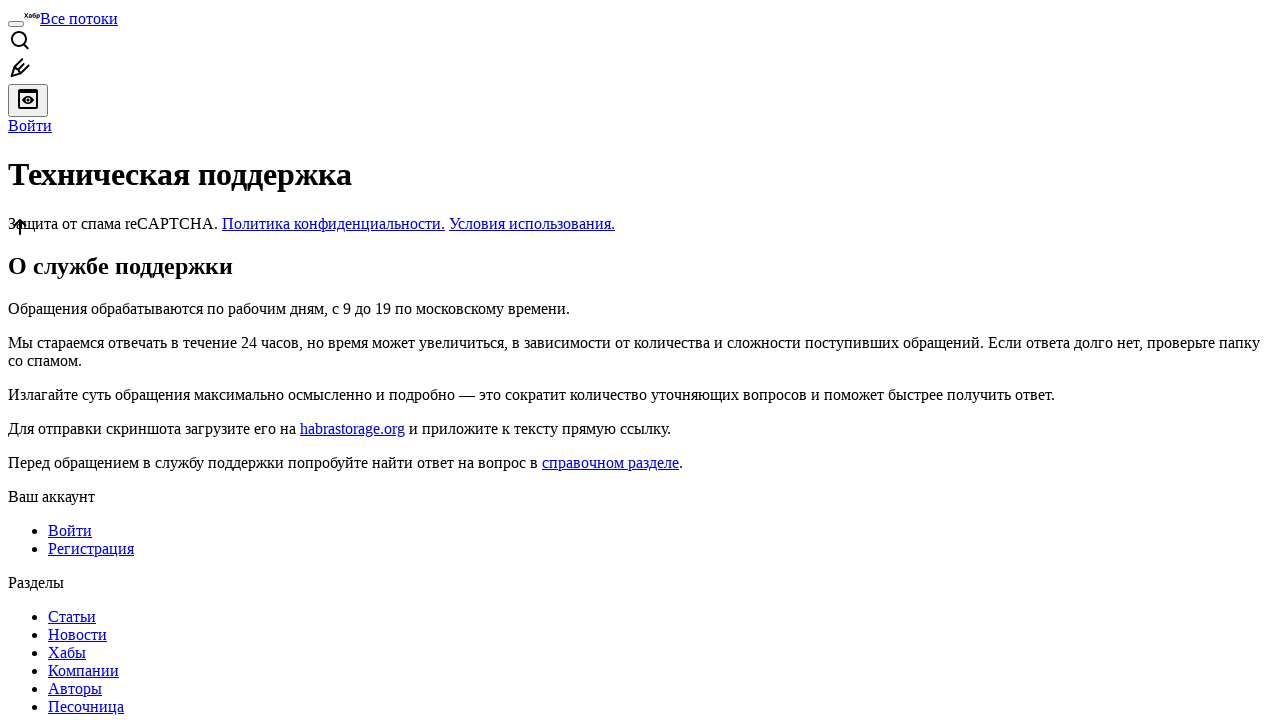

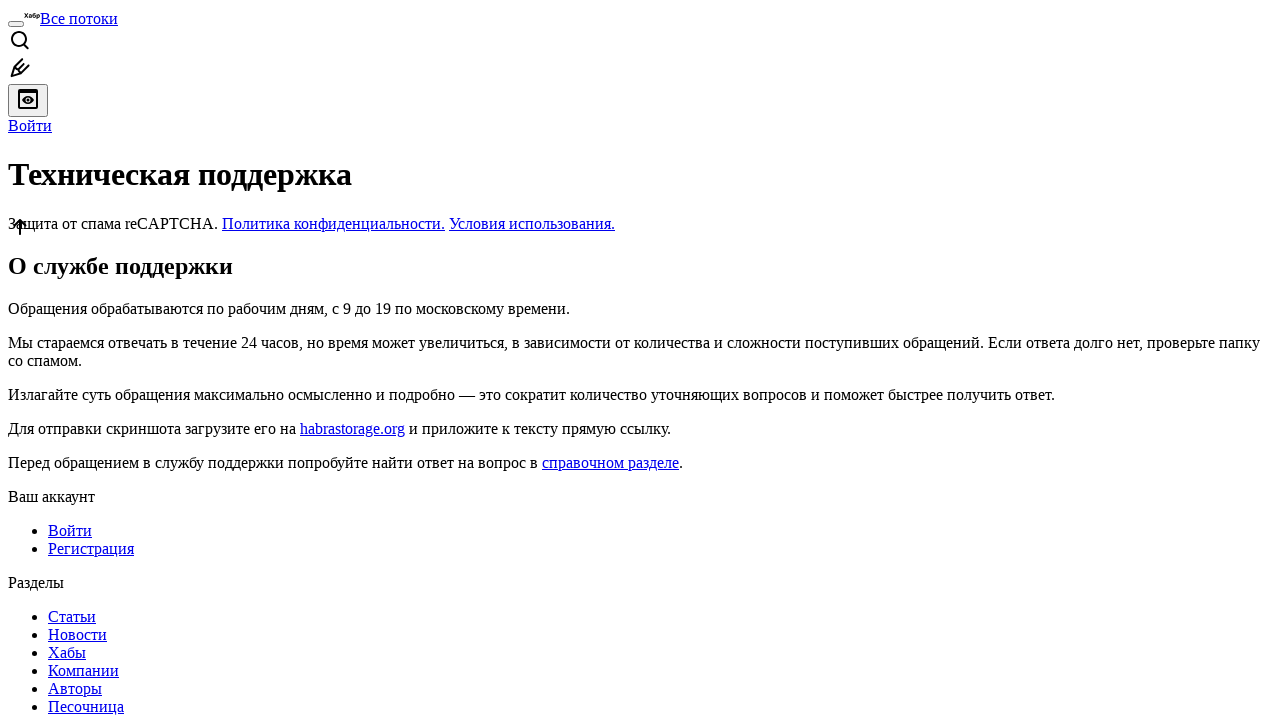